Tests the Text Box form using various XPath locators to fill in full name, email, current address, and permanent address fields, then verifies all submitted data displays correctly.

Starting URL: https://demoqa.com/

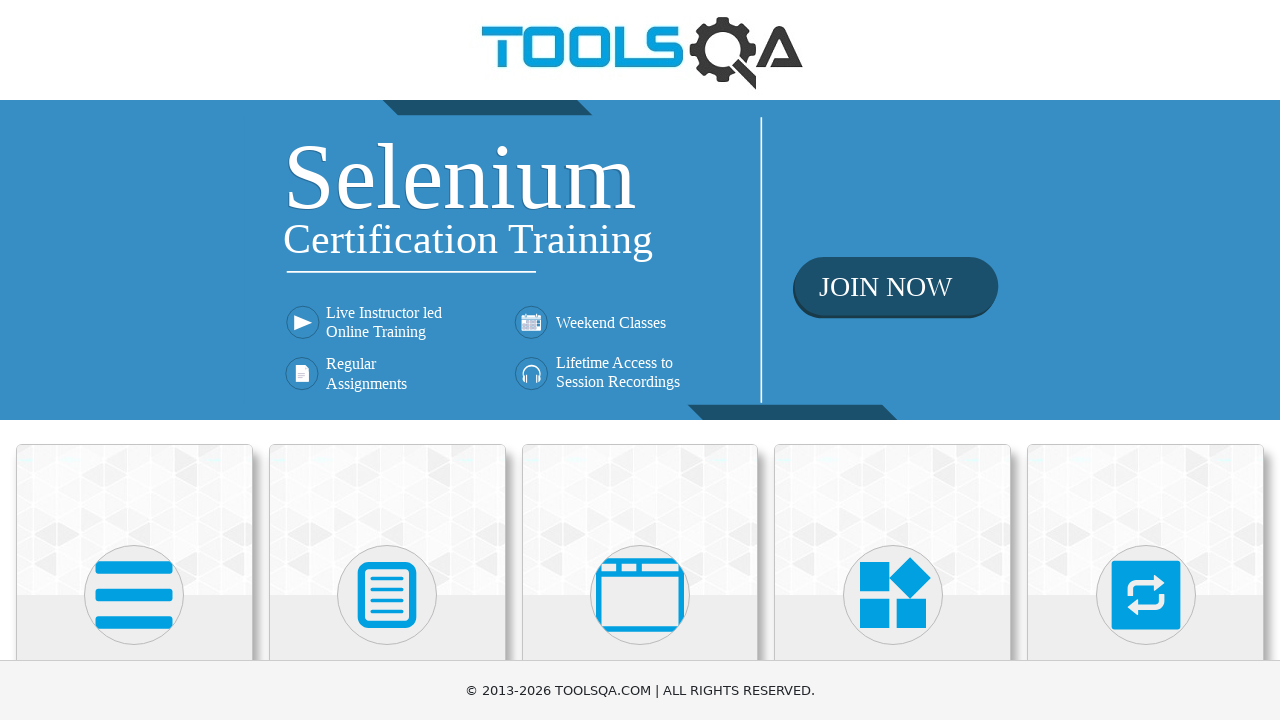

Clicked on Elements heading at (134, 360) on xpath=//h5[1]
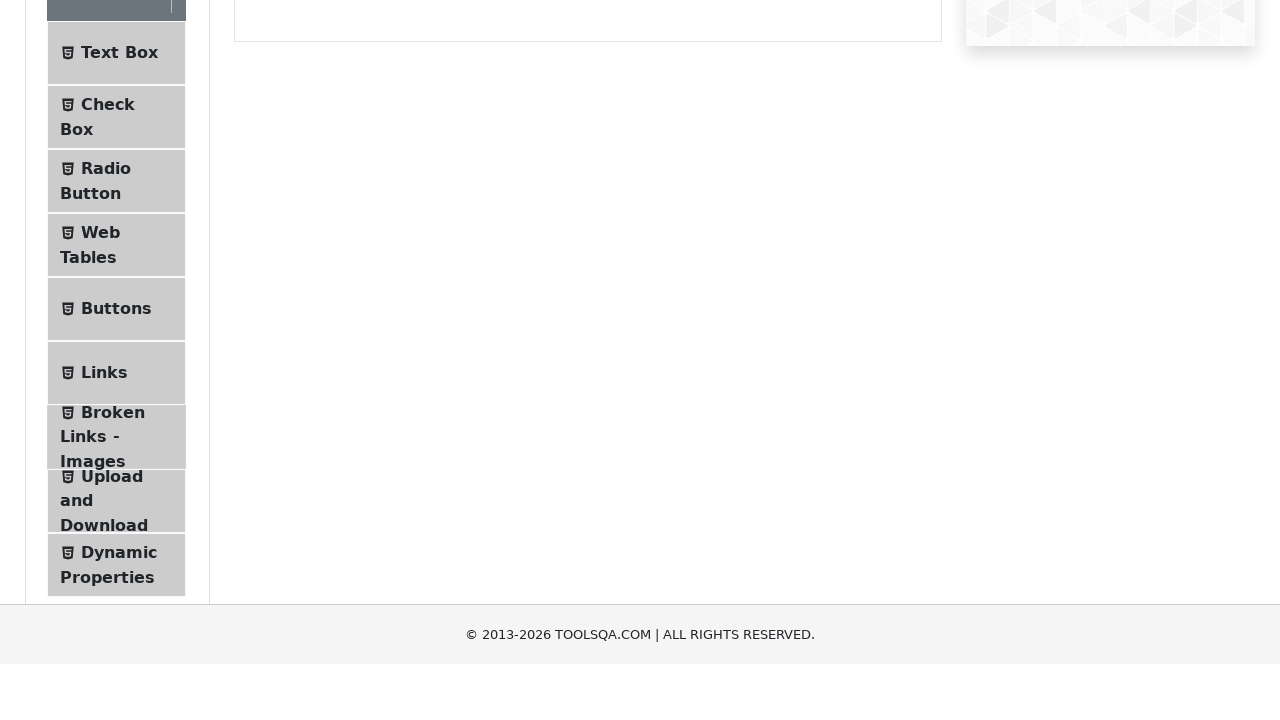

Clicked on Text Box menu item at (119, 261) on xpath=//span[text()='Text Box']
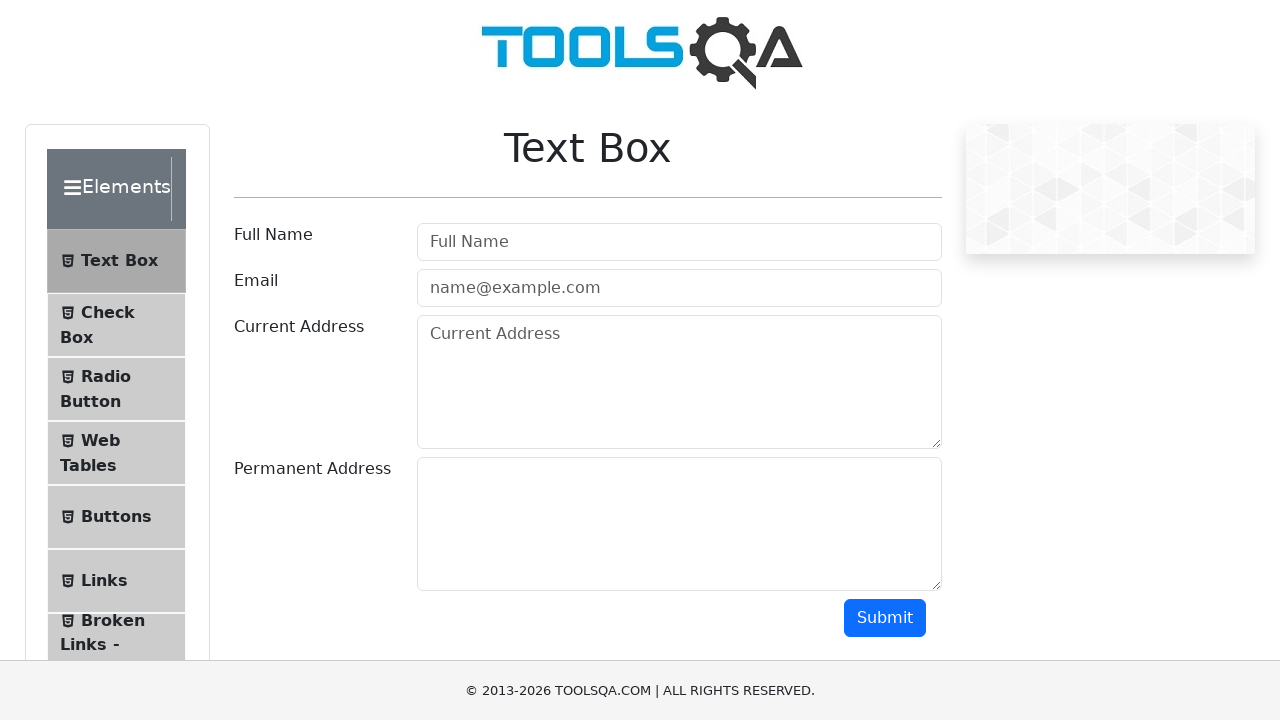

Filled in full name field with 'Nat' on input[placeholder='Full Name']
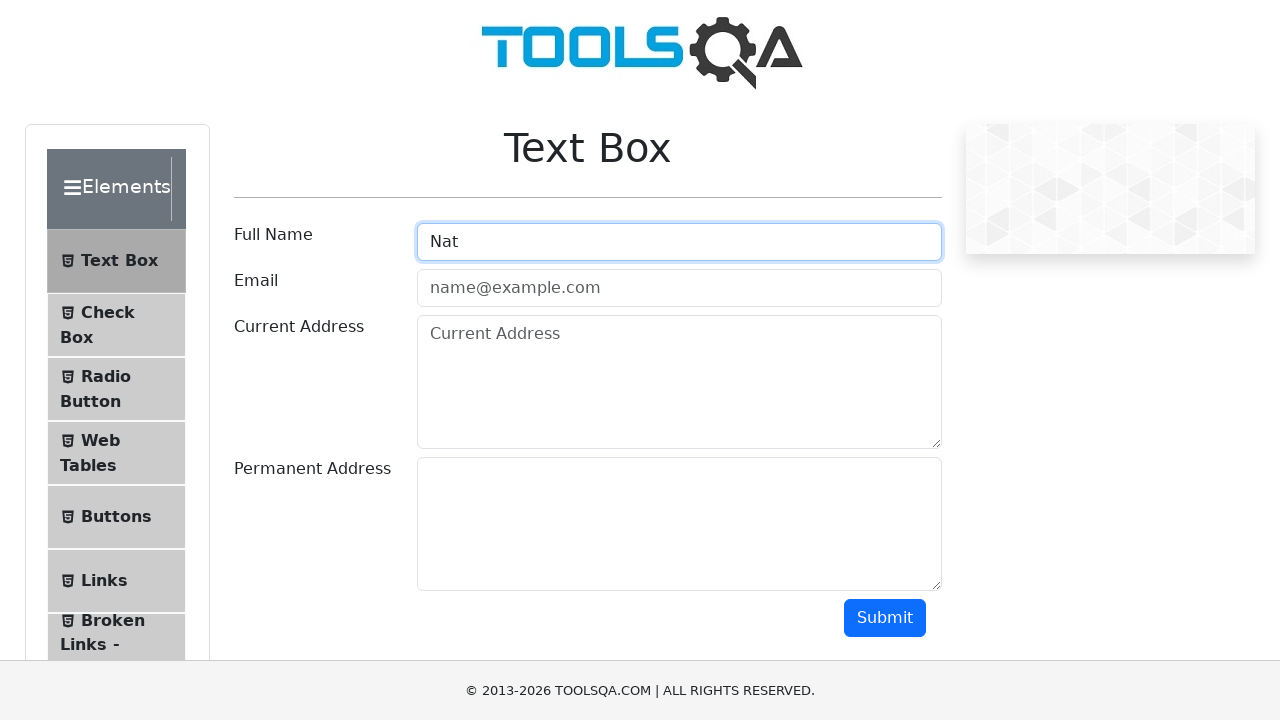

Filled in email field with 'new@new.new' on #userEmail
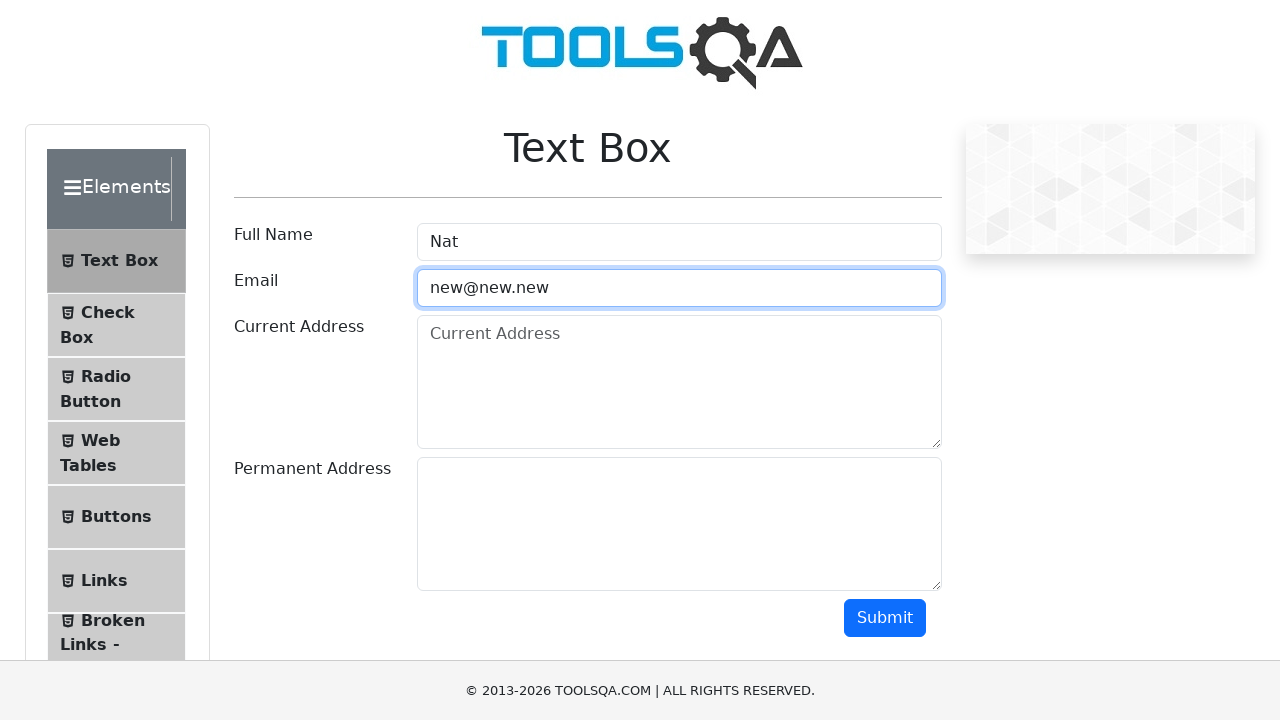

Filled in current address field with 'USA' on #currentAddress
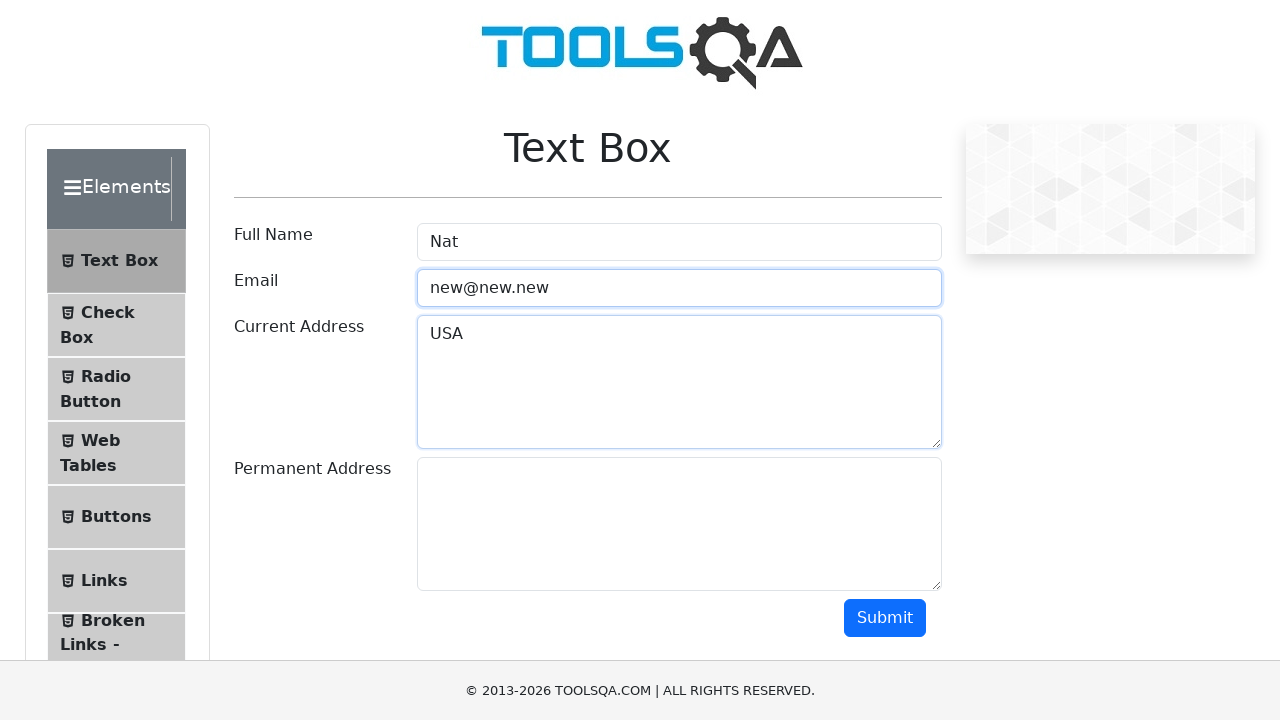

Filled in permanent address field with 'NY' on #permanentAddress
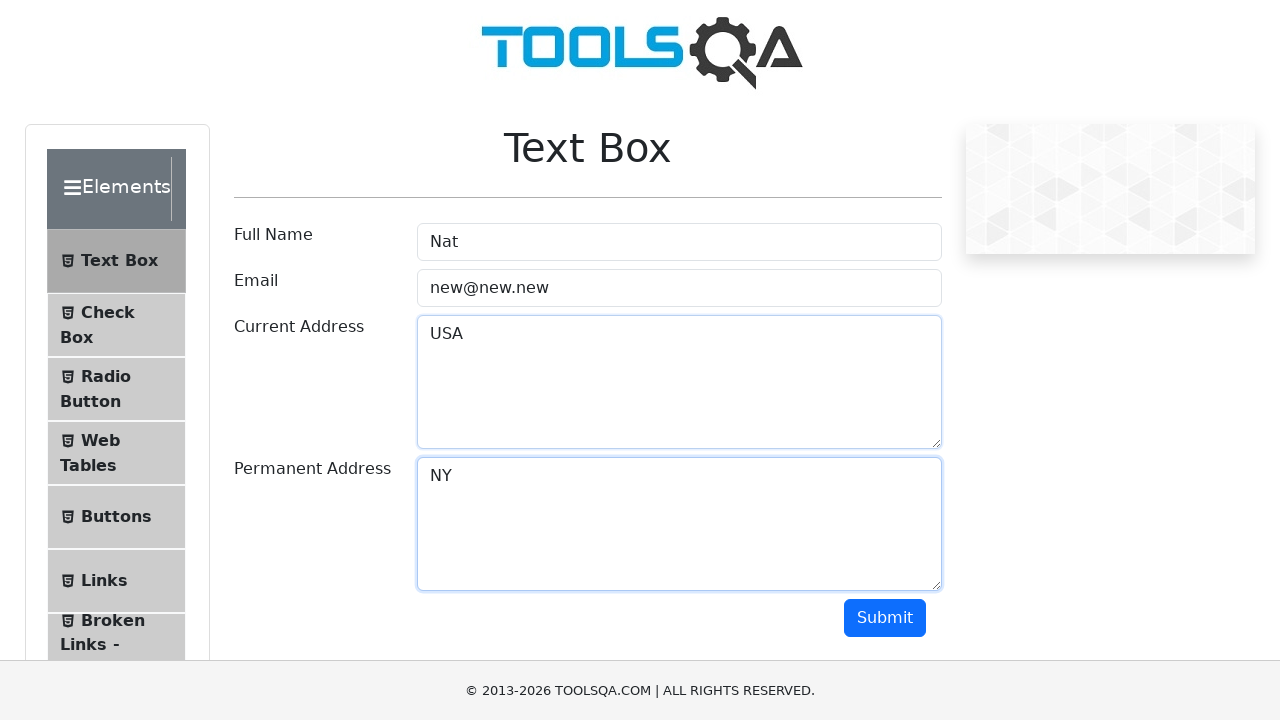

Clicked submit button at (885, 618) on #submit
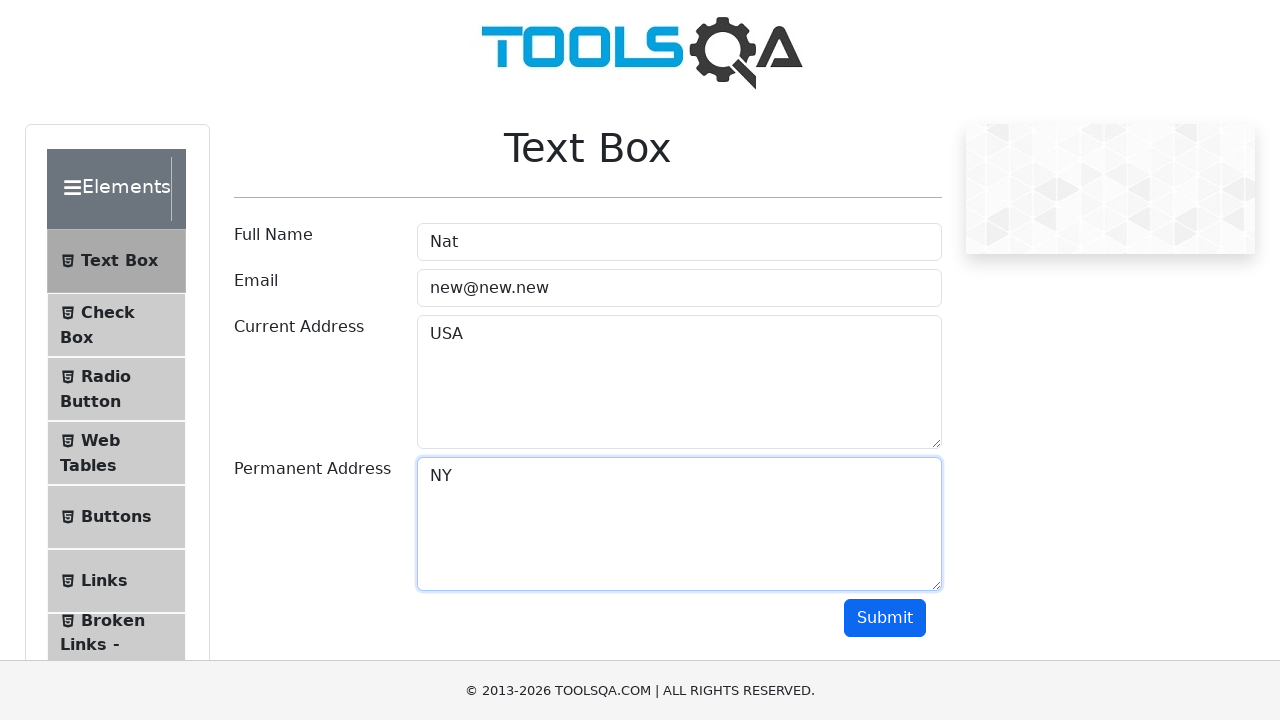

Verified submitted data displays - name output appeared
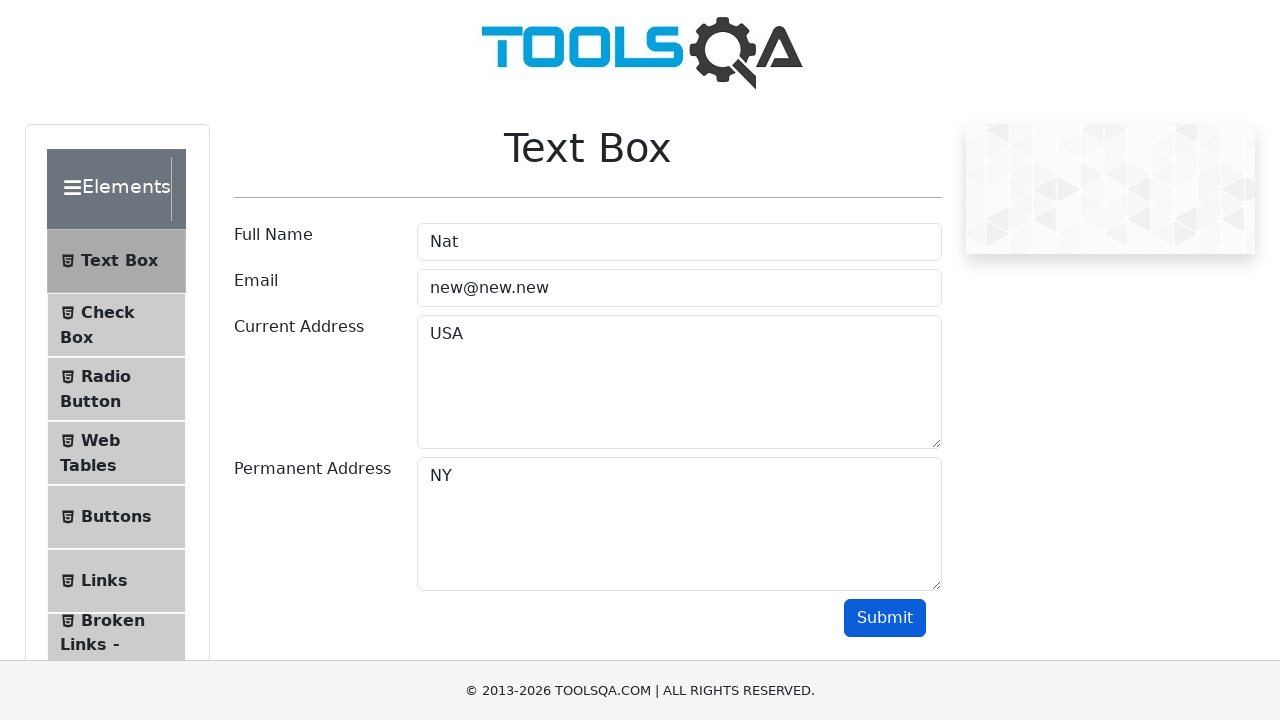

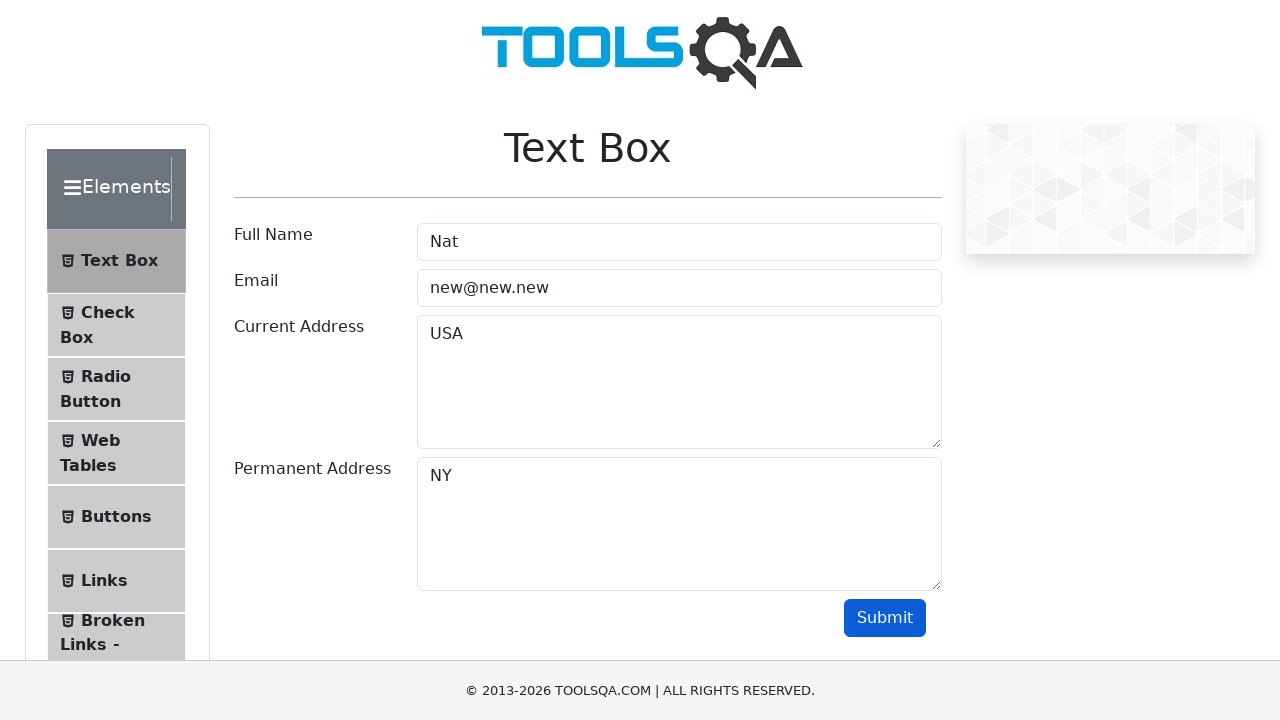